Navigates to Rahul Shetty Academy homepage

Starting URL: https://rahulshettyacademy.com/

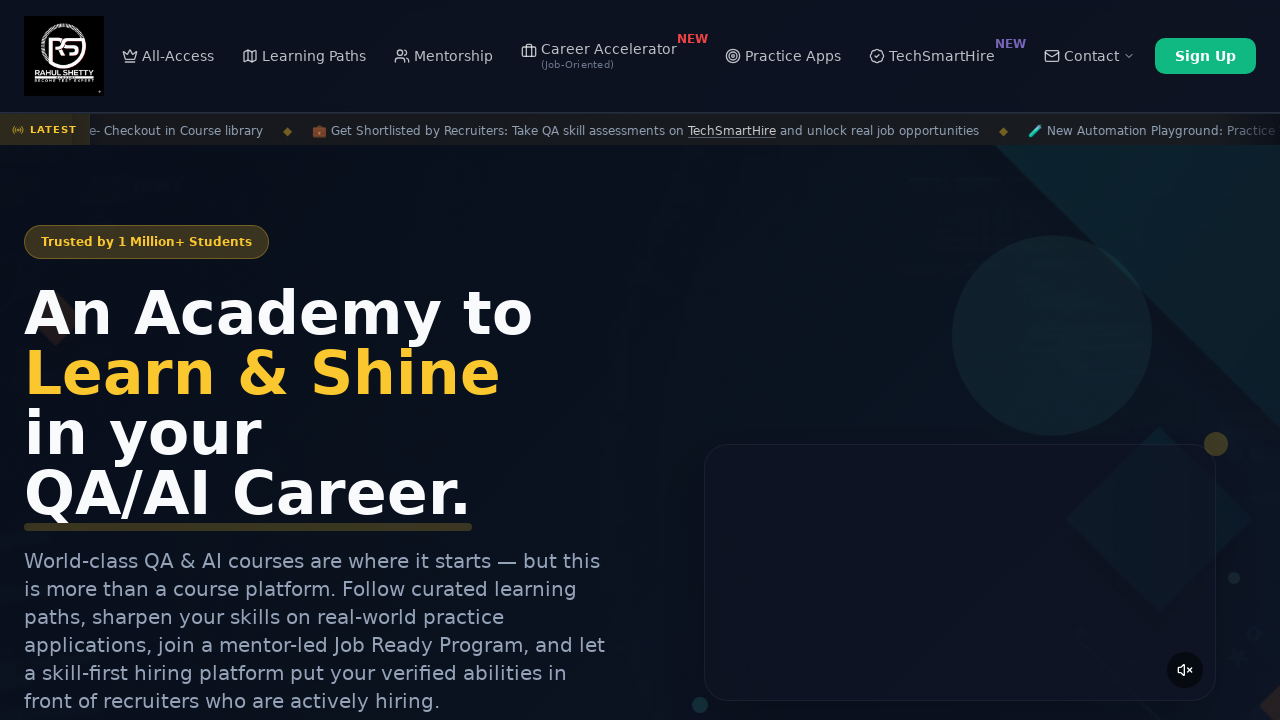

Waited for page to reach domcontentloaded state on Rahul Shetty Academy homepage
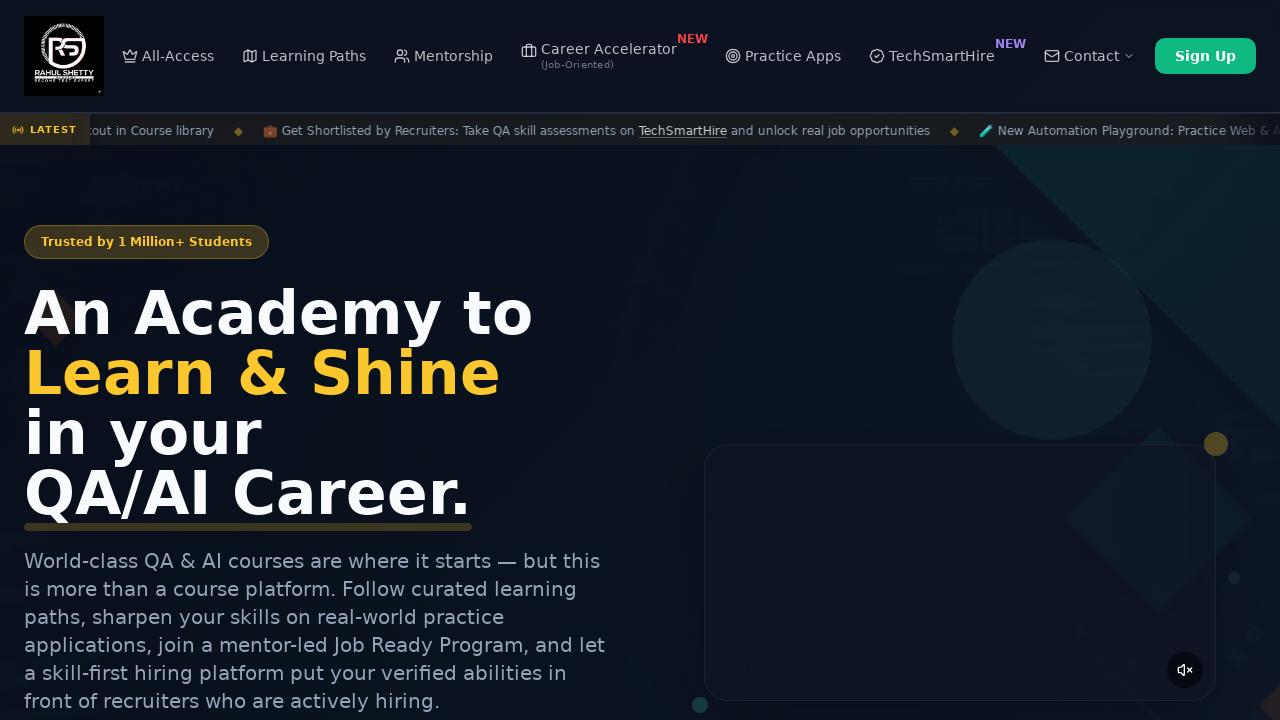

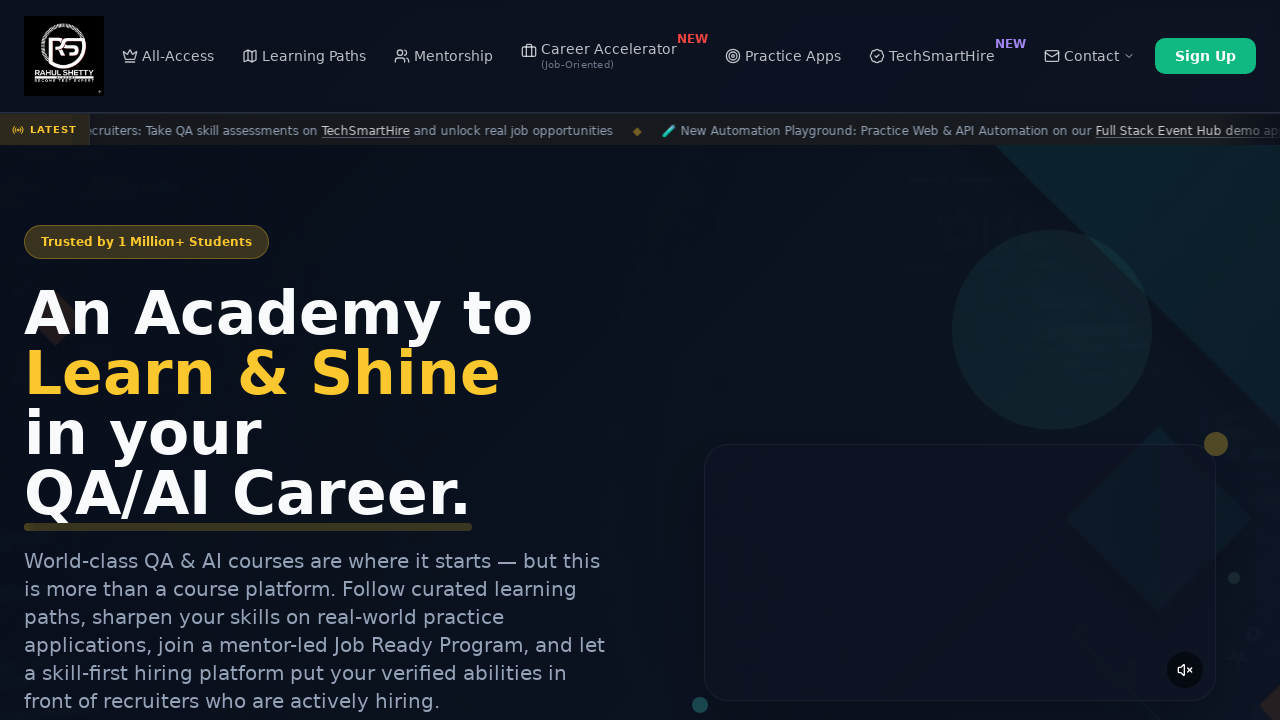